Tests a feedback/contact form by filling in name fields (surname, first name, patronymic), email, and message, then submitting the form

Starting URL: http://hflabs.github.io/suggestions-demo/

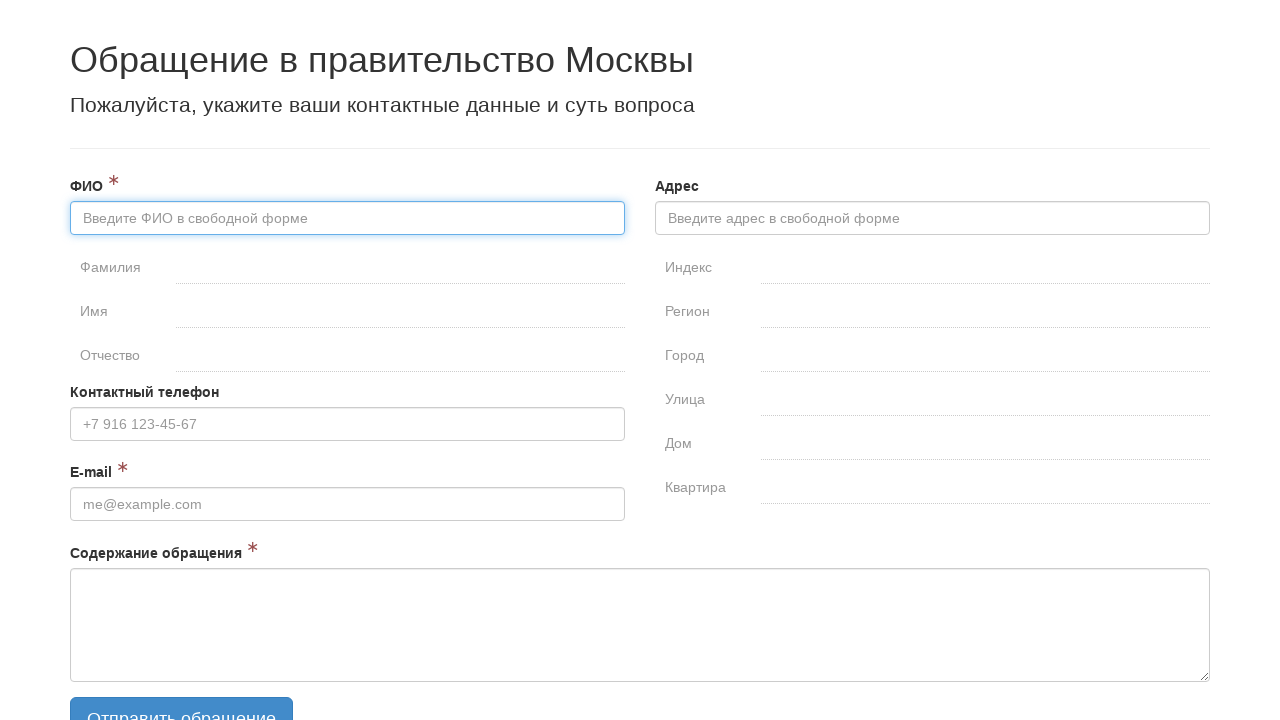

Filled surname field with 'Иванов' on #fullname-surname
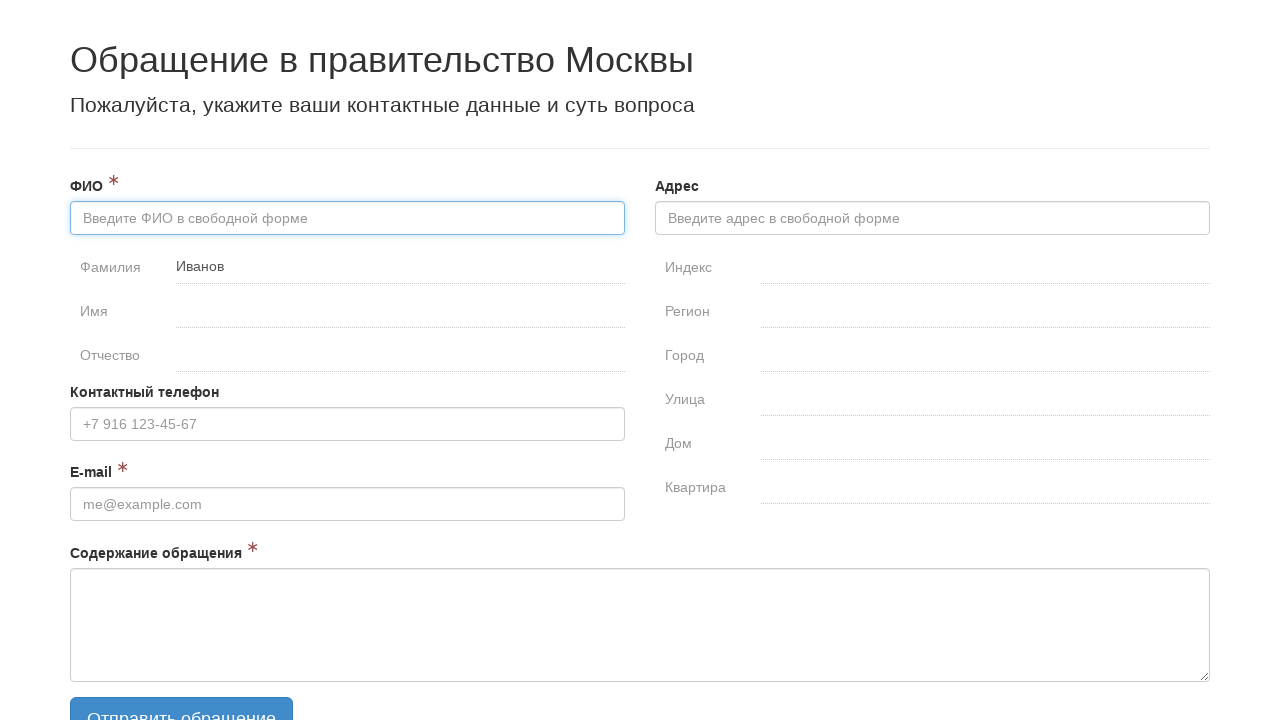

Filled first name field with 'Иван' on #fullname-name
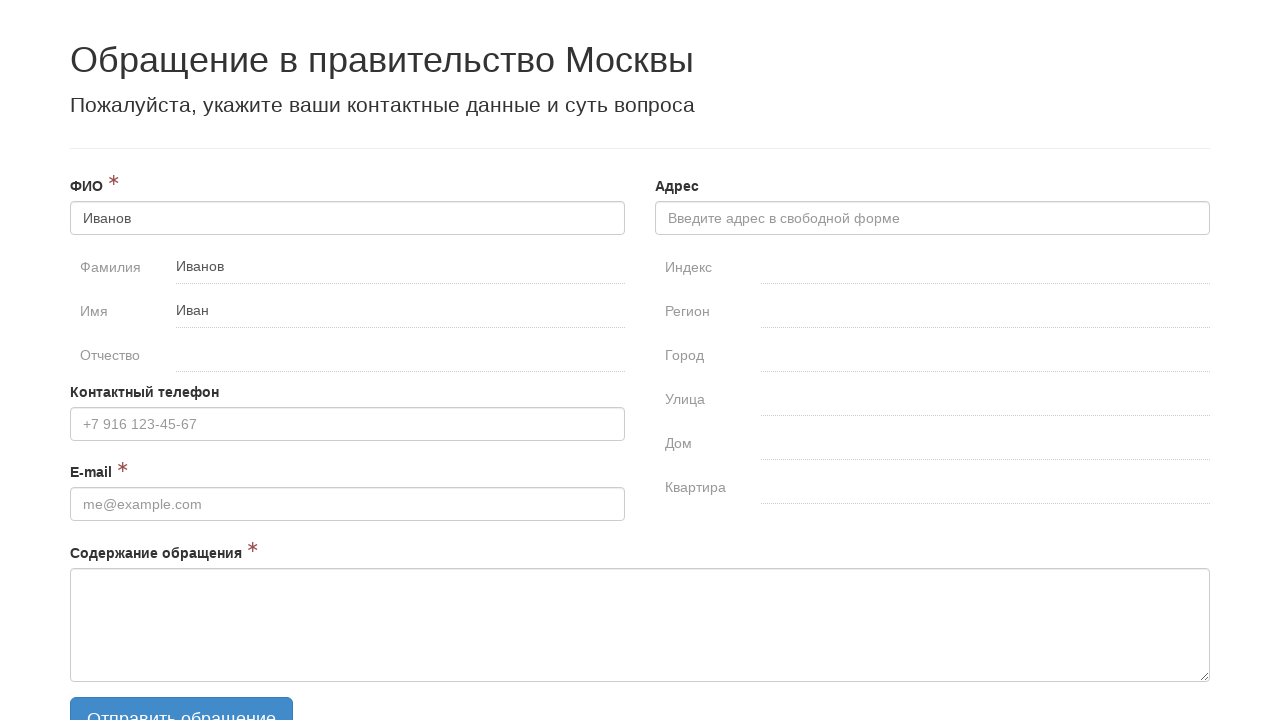

Filled patronymic field with 'Иванович' on #fullname-patronymic
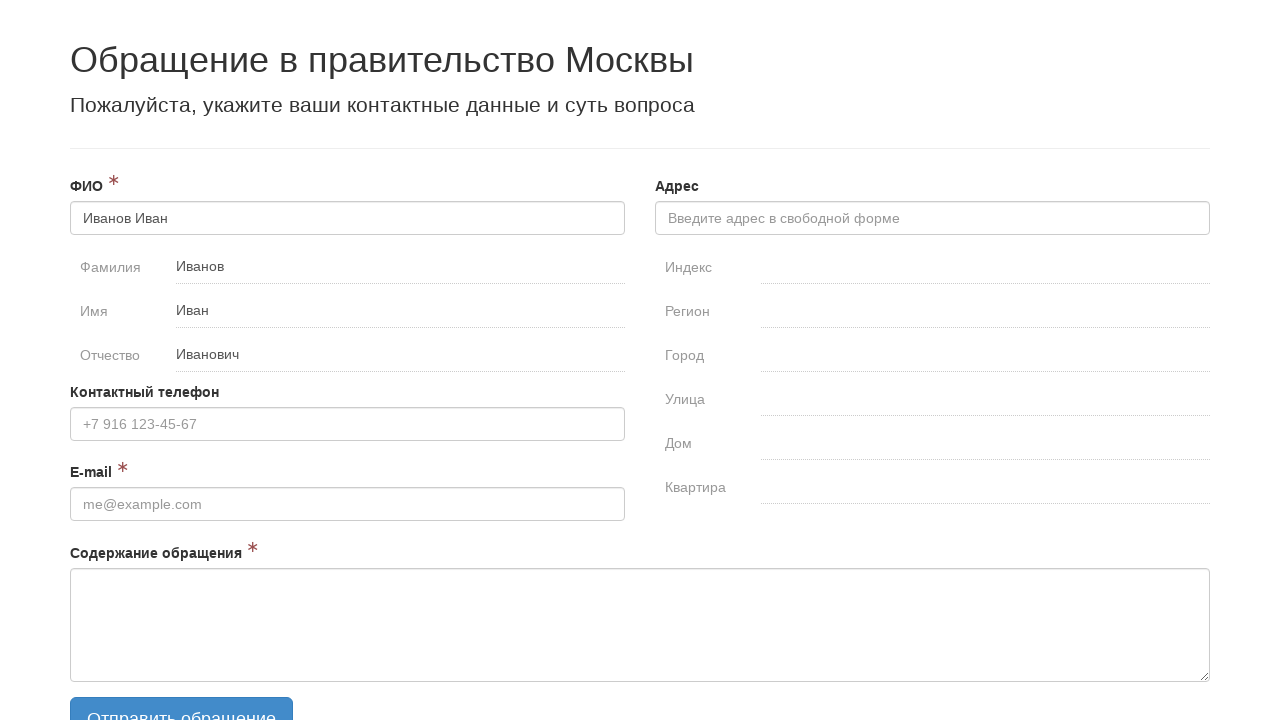

Filled email field with 'aa@mail.ru' on #email
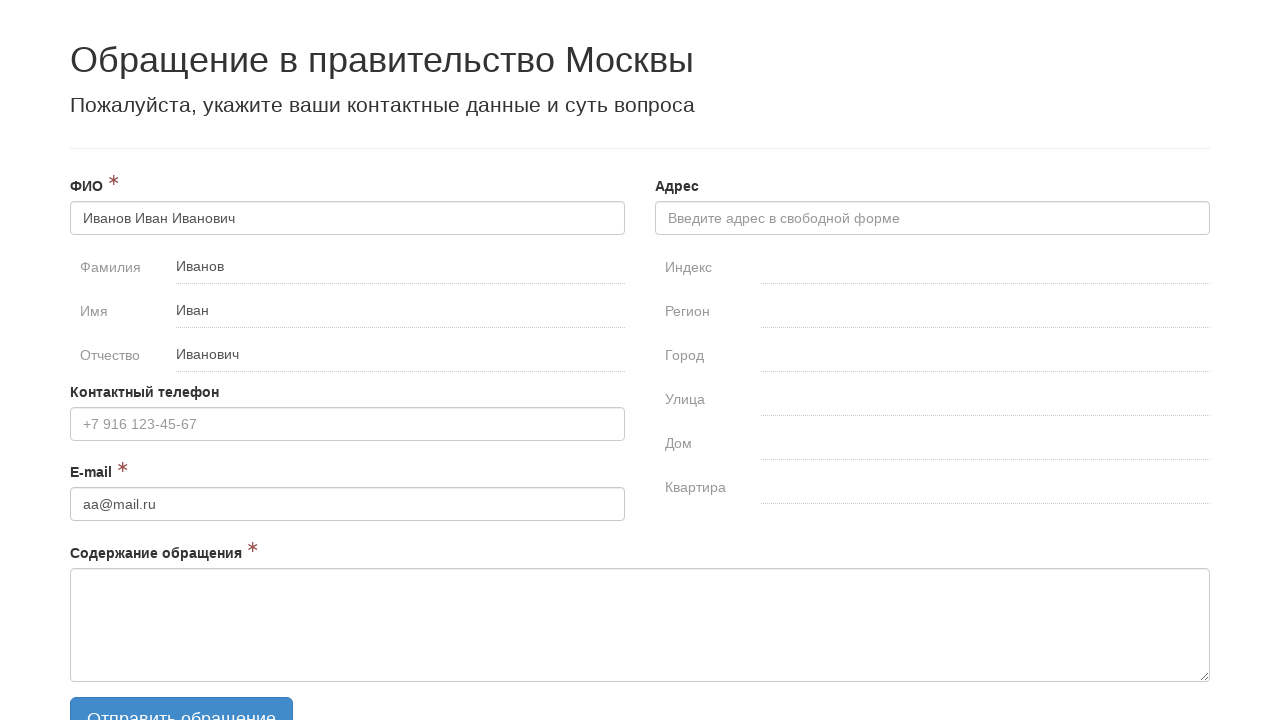

Filled message field with 'abc' on #message
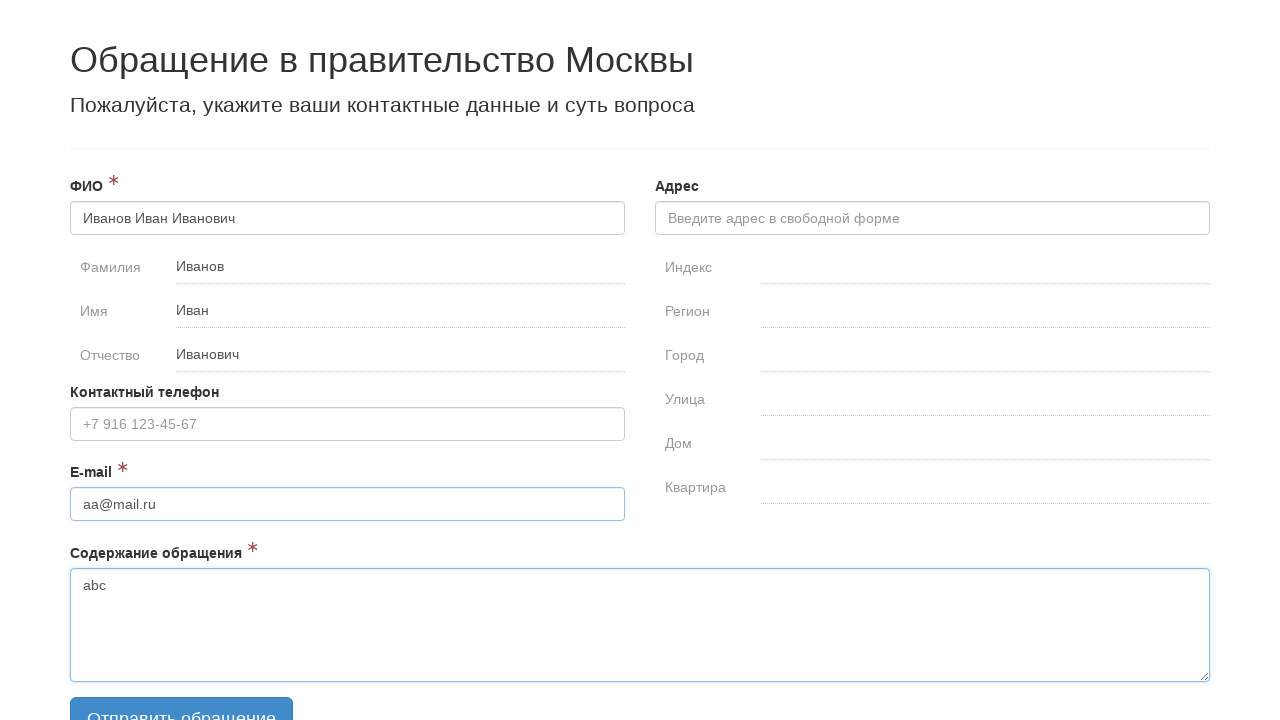

Clicked the submit button to send feedback form at (182, 697) on .btn-primary
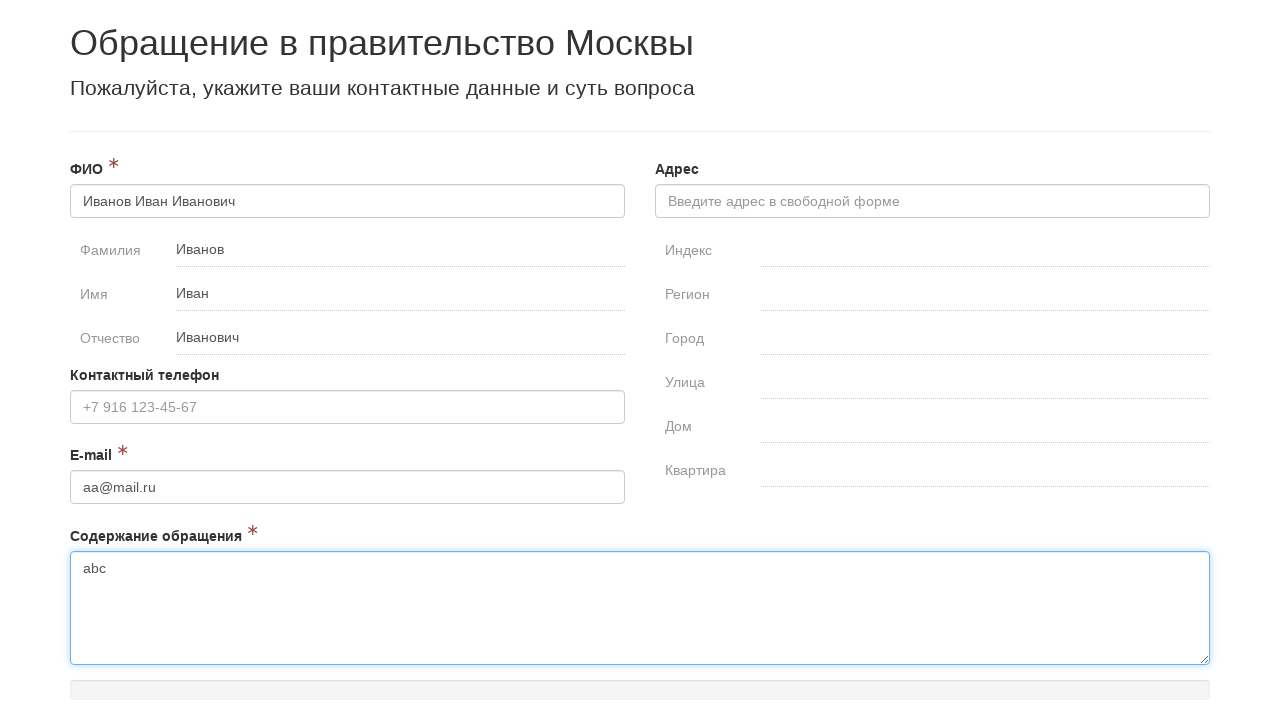

Waited 2 seconds for form submission to complete
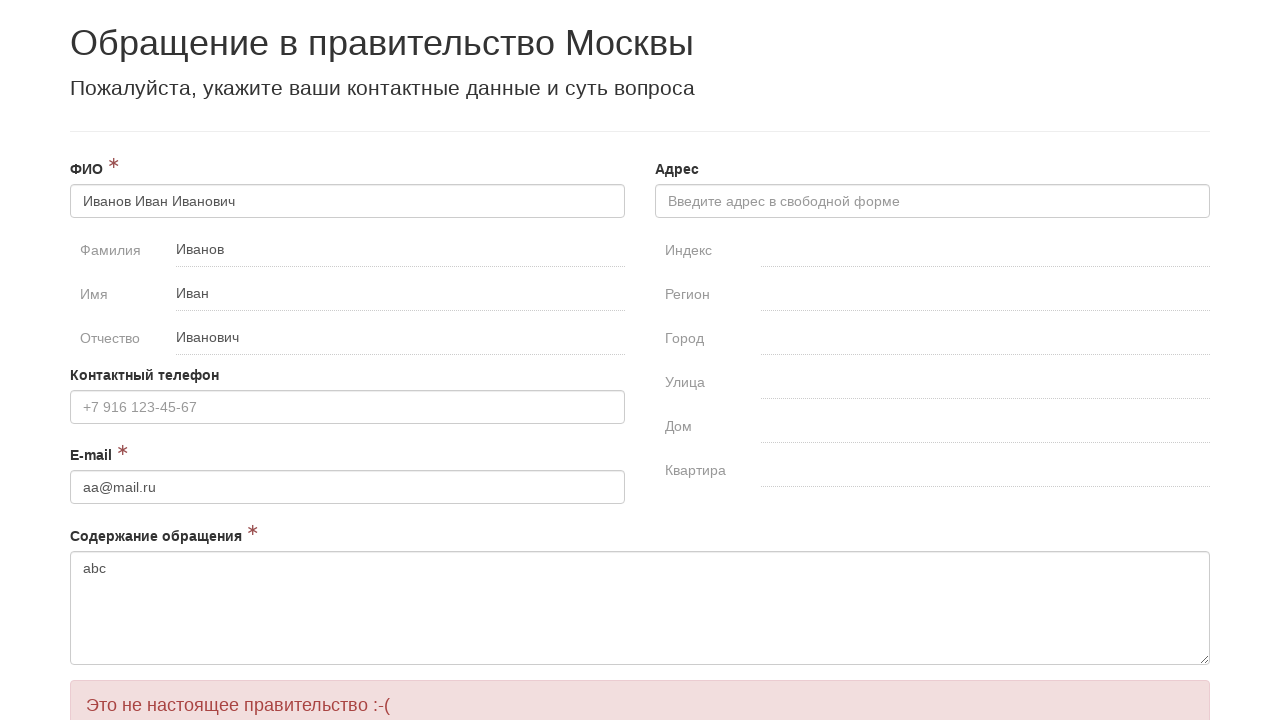

Verified feedback heading (h4) is present after form submission
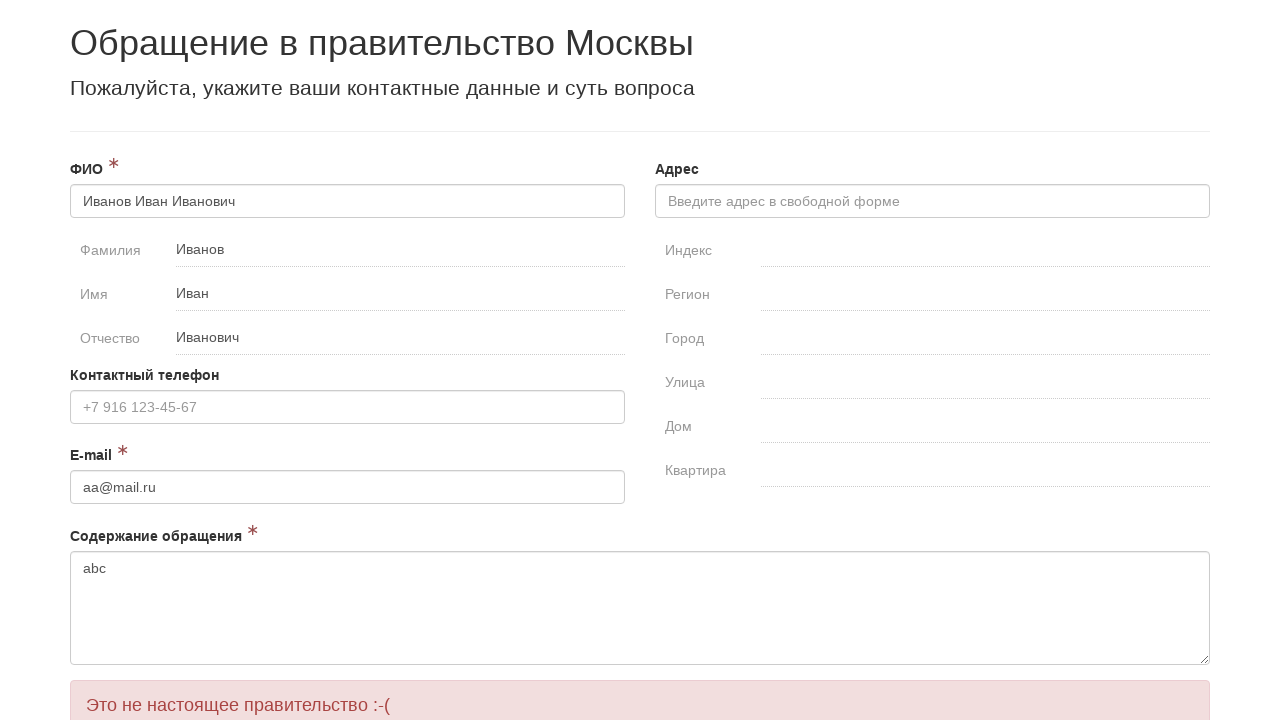

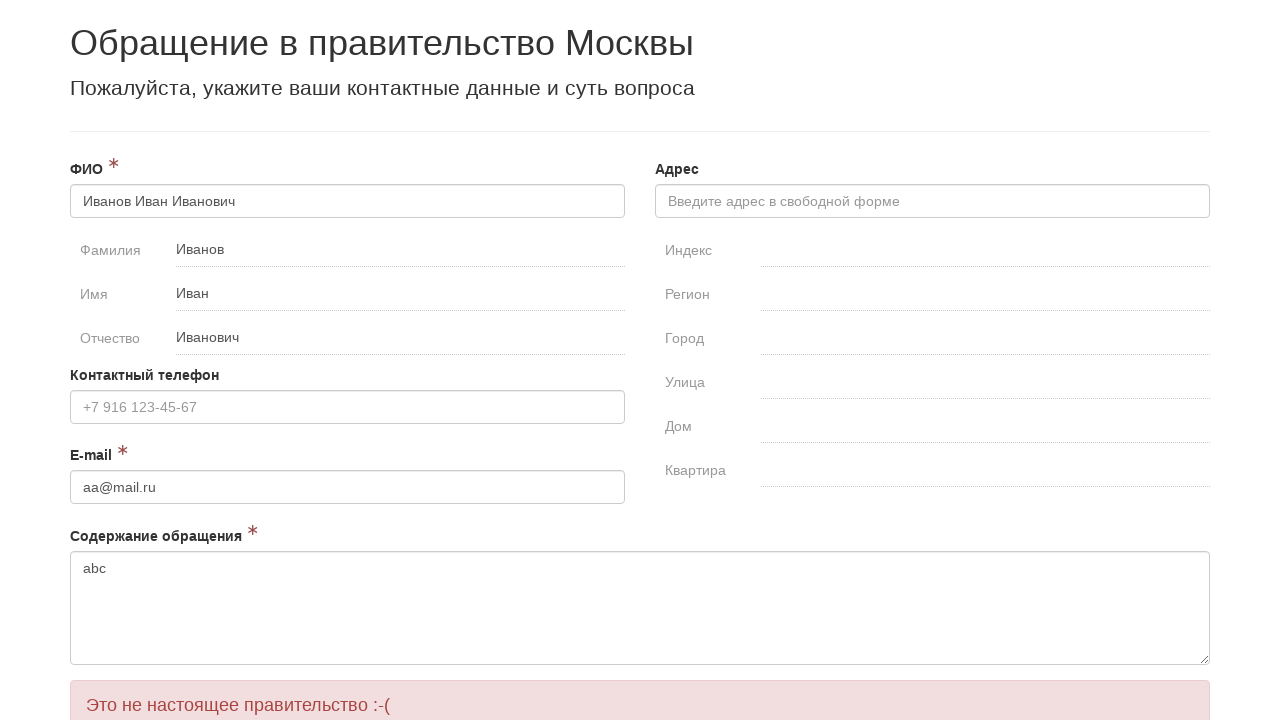